Tests clicking on a Sweet Alert button to trigger a simple dialog on a practice webpage

Starting URL: https://leafground.com/alert.xhtml

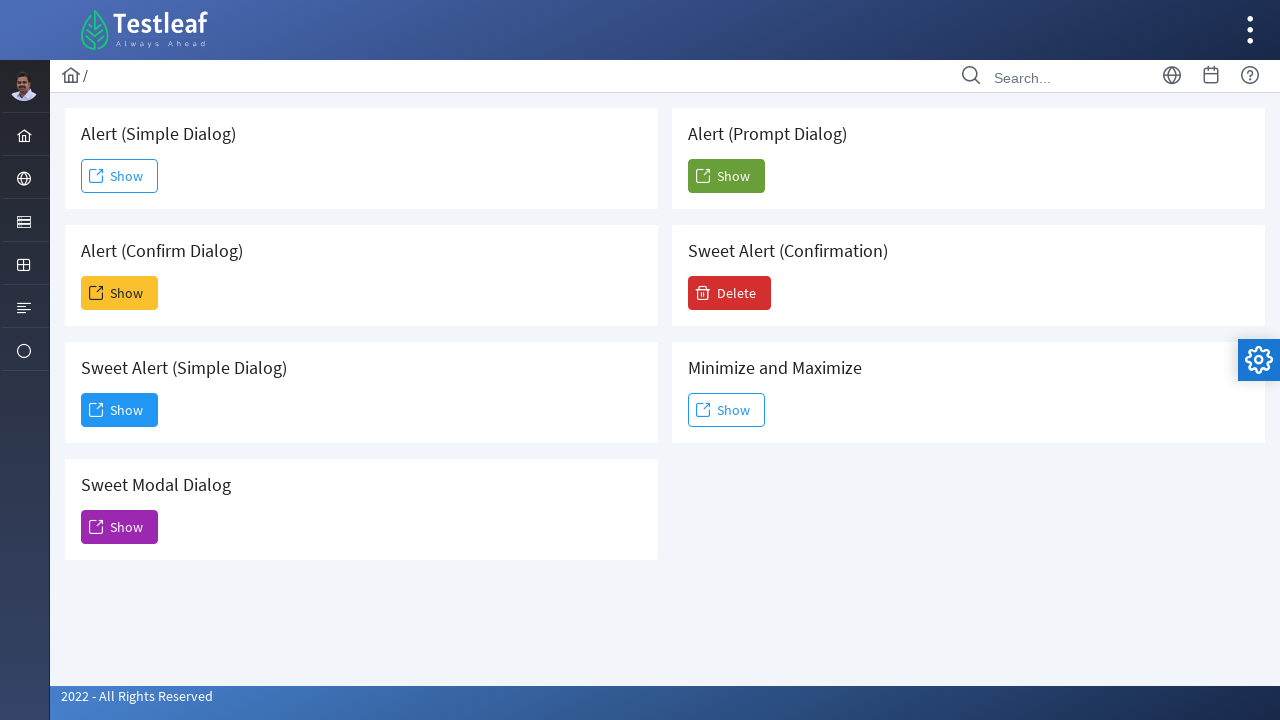

Clicked Sweet Alert button to trigger simple dialog at (96, 410) on xpath=//h5[text()='Sweet Alert (Simple Dialog)']/following::span
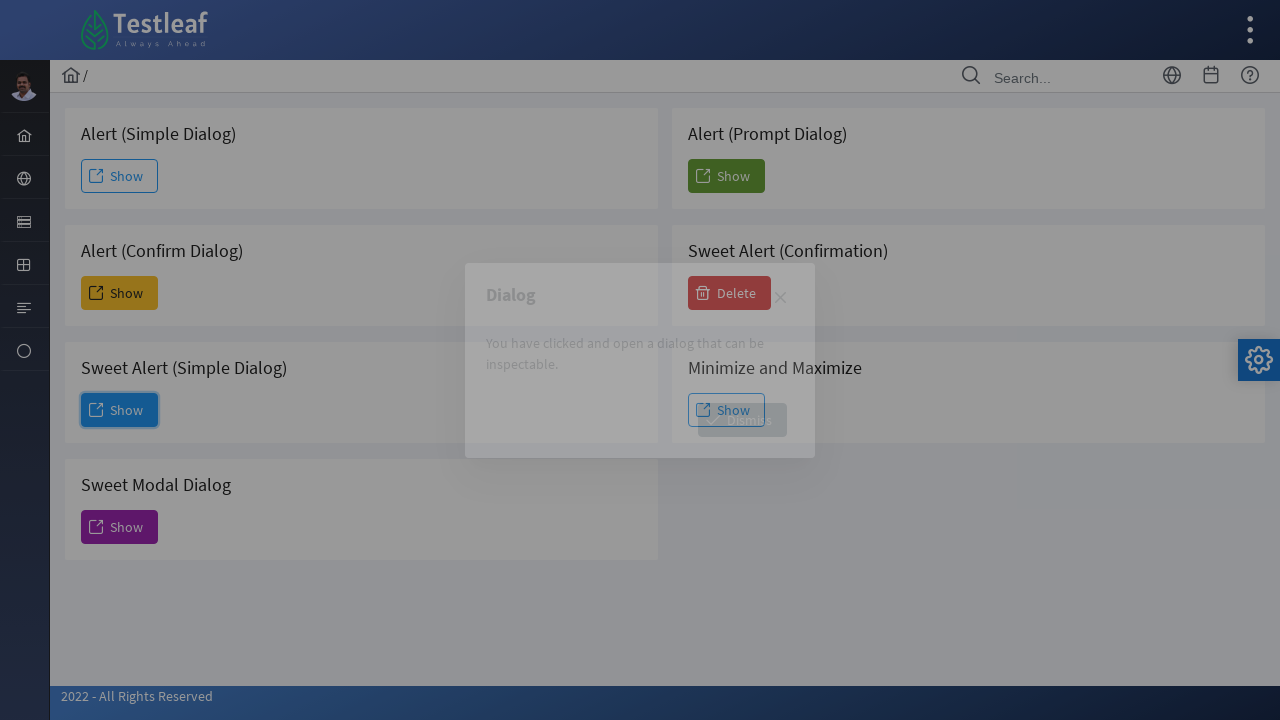

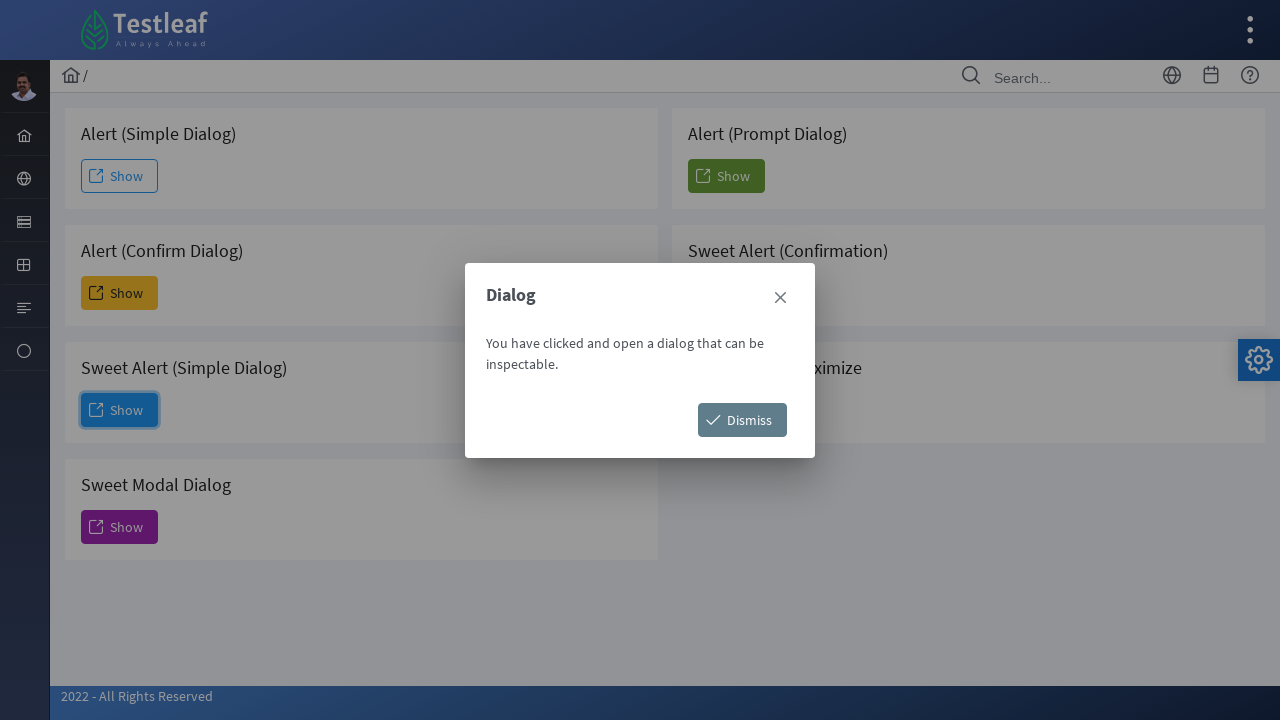